Tests the search filter functionality by entering a search term and verifying that all displayed results contain the search term

Starting URL: https://rahulshettyacademy.com/seleniumPractise/#/offers

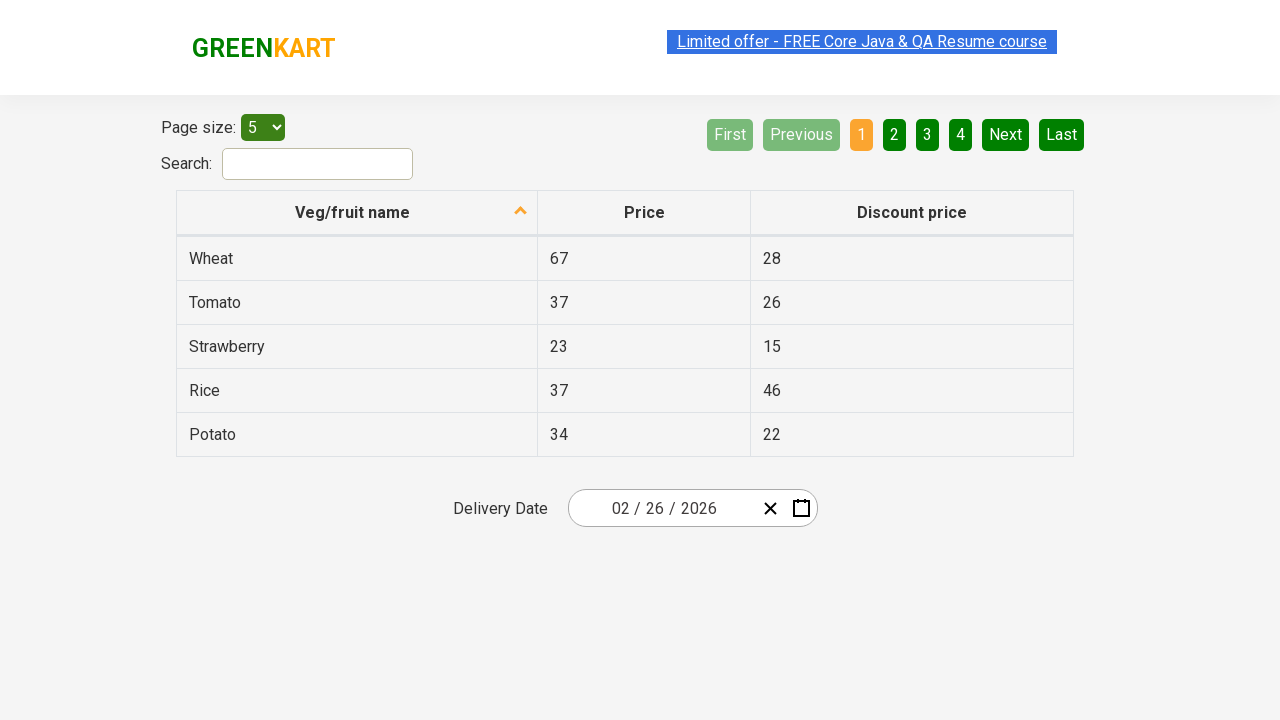

Filled search field with 'che' on #search-field
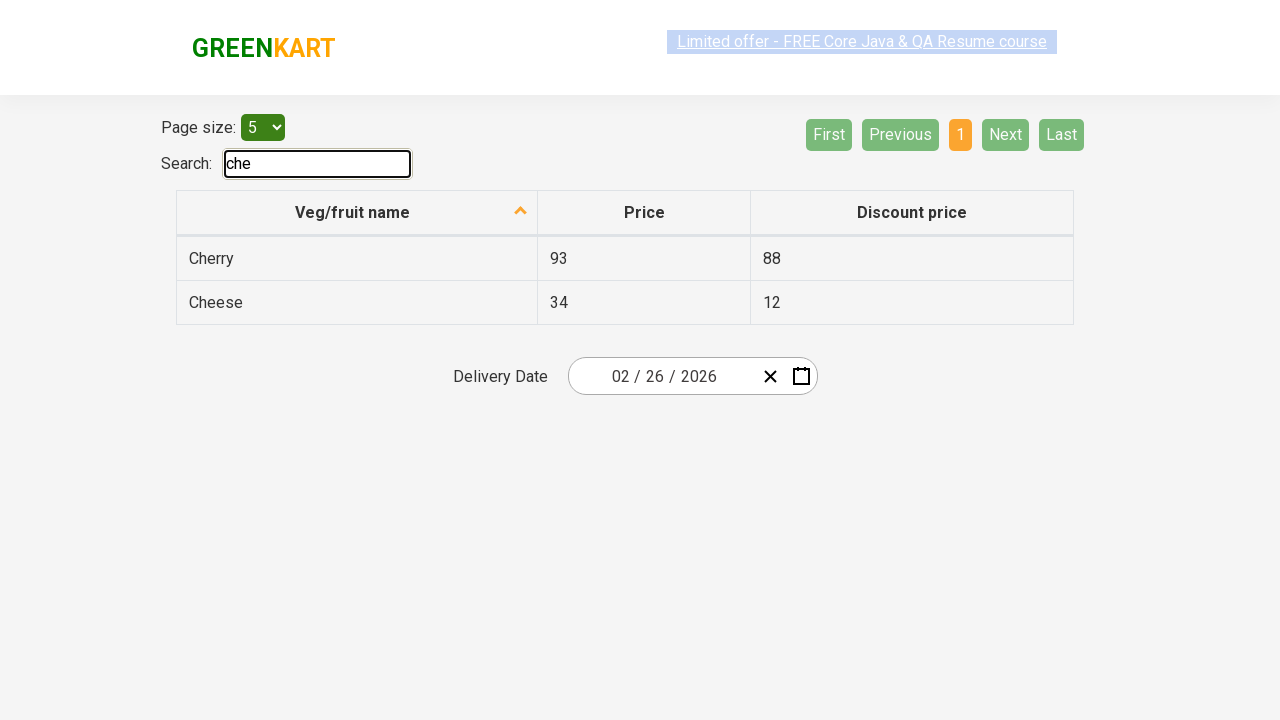

Waited 1000ms for filter to be applied
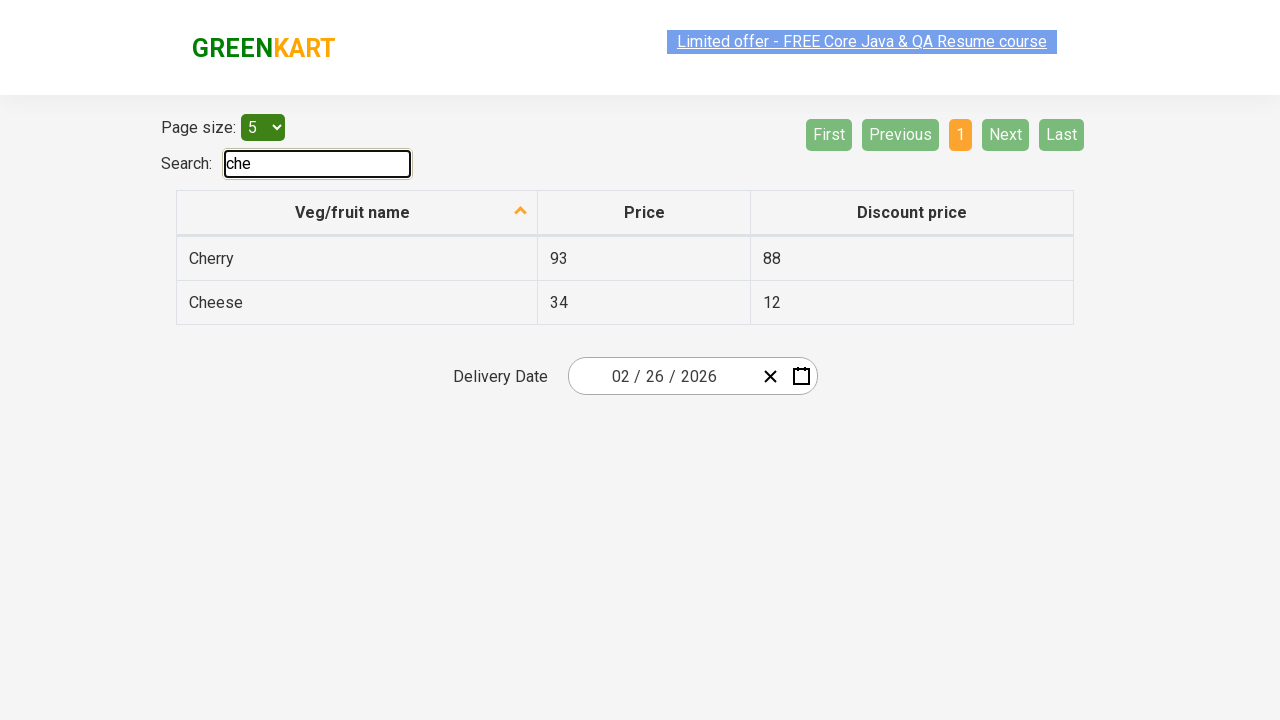

Located all fruit name elements in first column
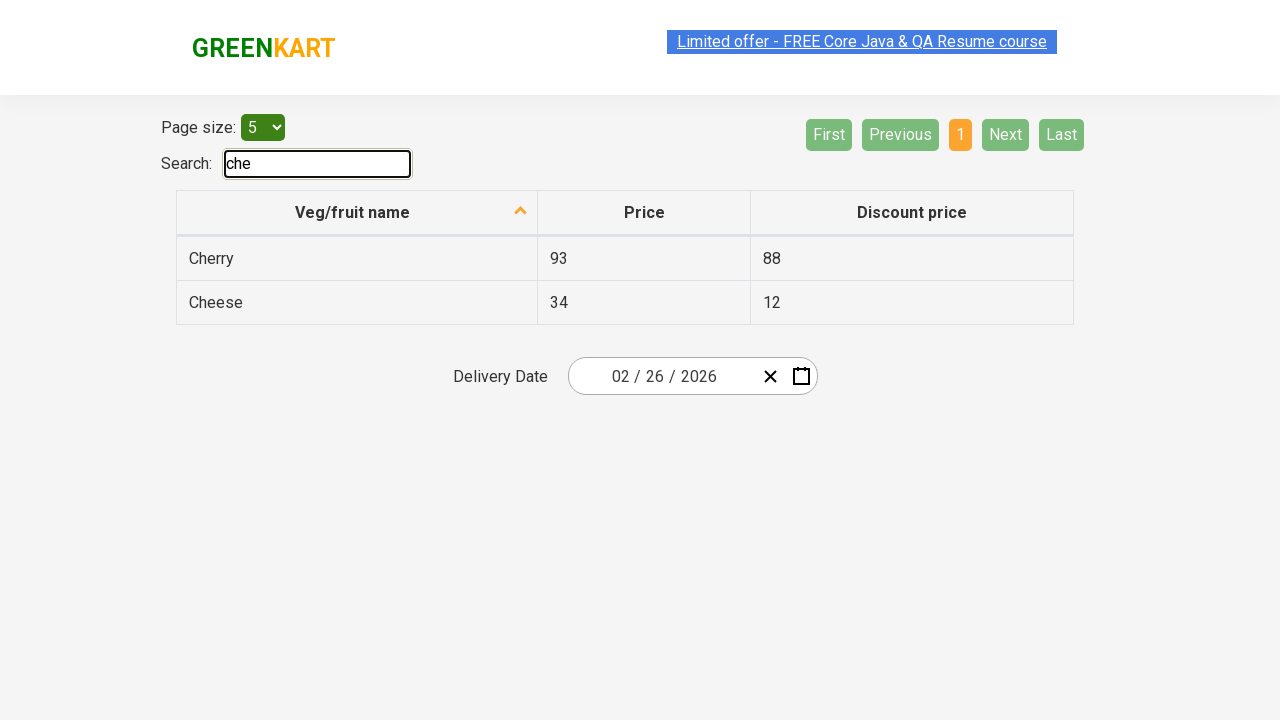

Extracted 2 fruit names from elements
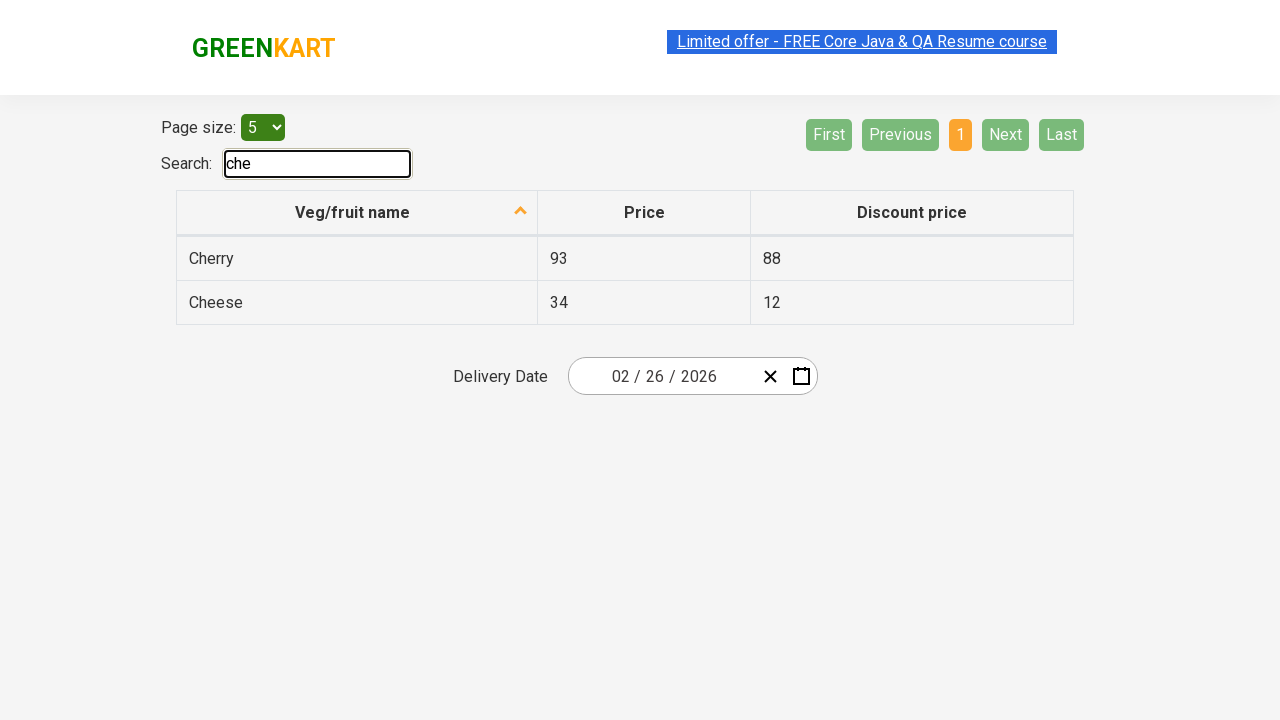

Filtered fruits containing 'che': 2 out of 2
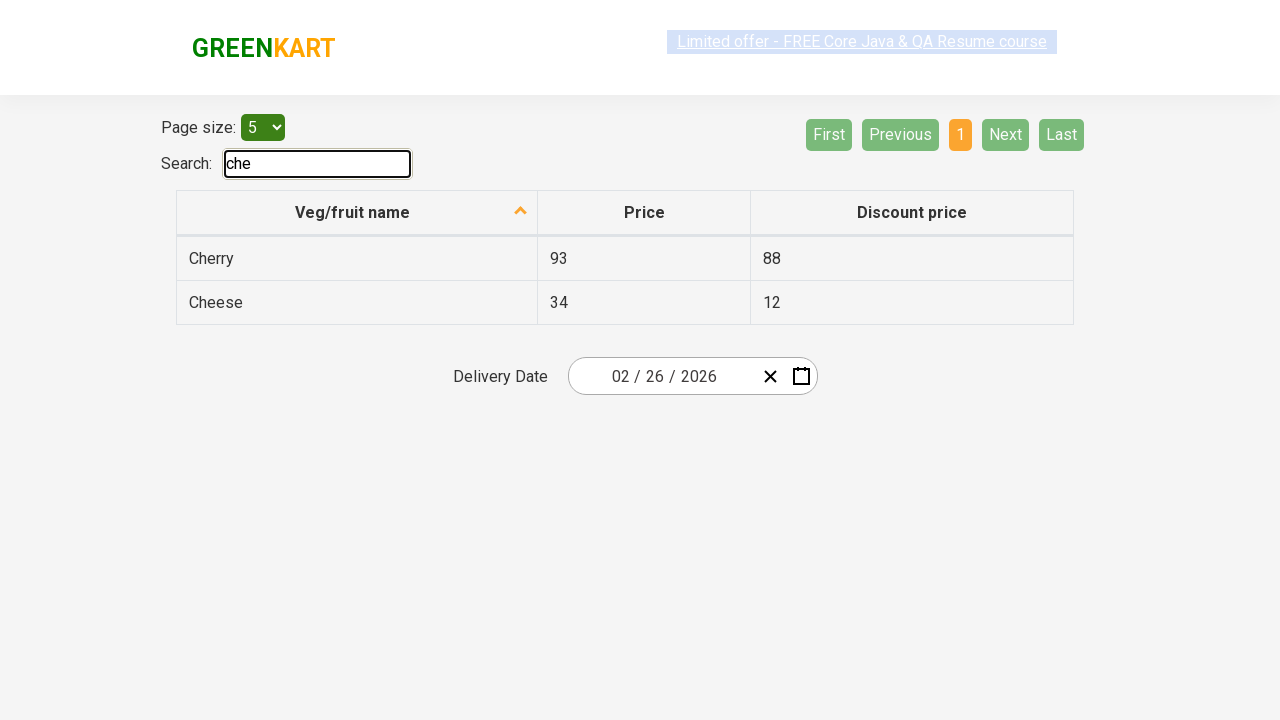

Search filter verification passed: all results contain 'che'
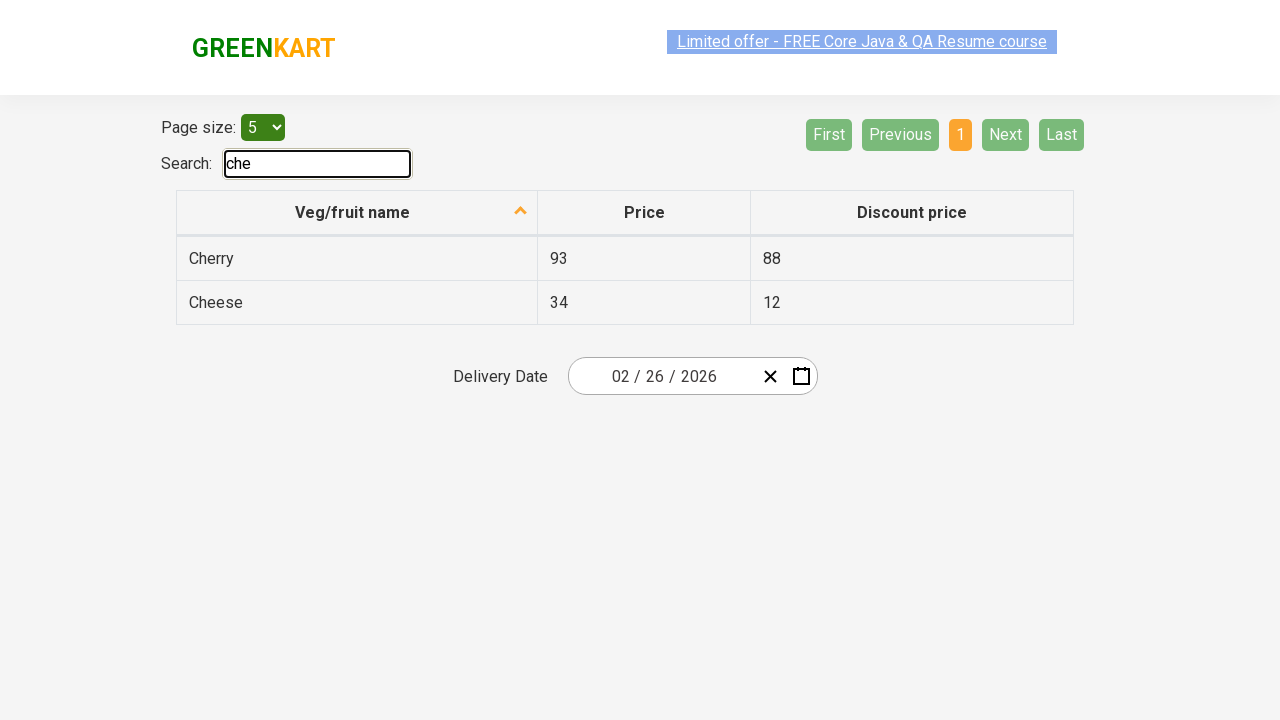

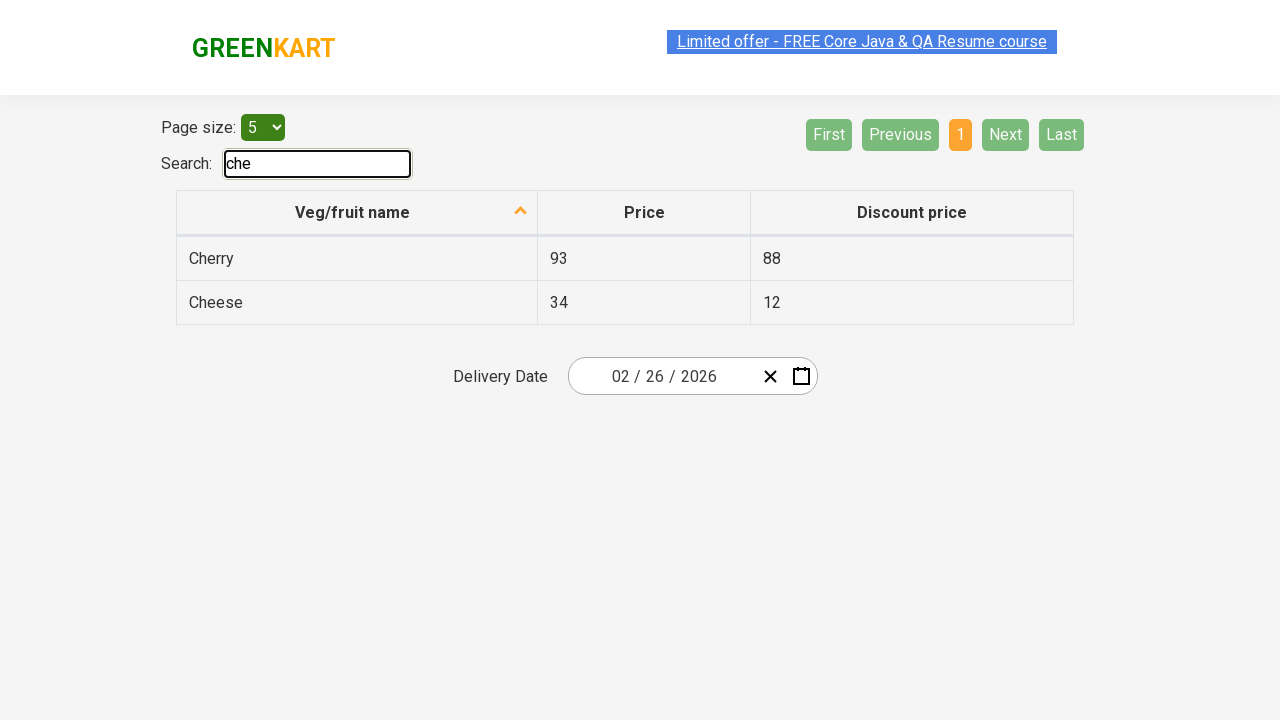